Navigates to the blog page and verifies the page title

Starting URL: https://myelth.com/

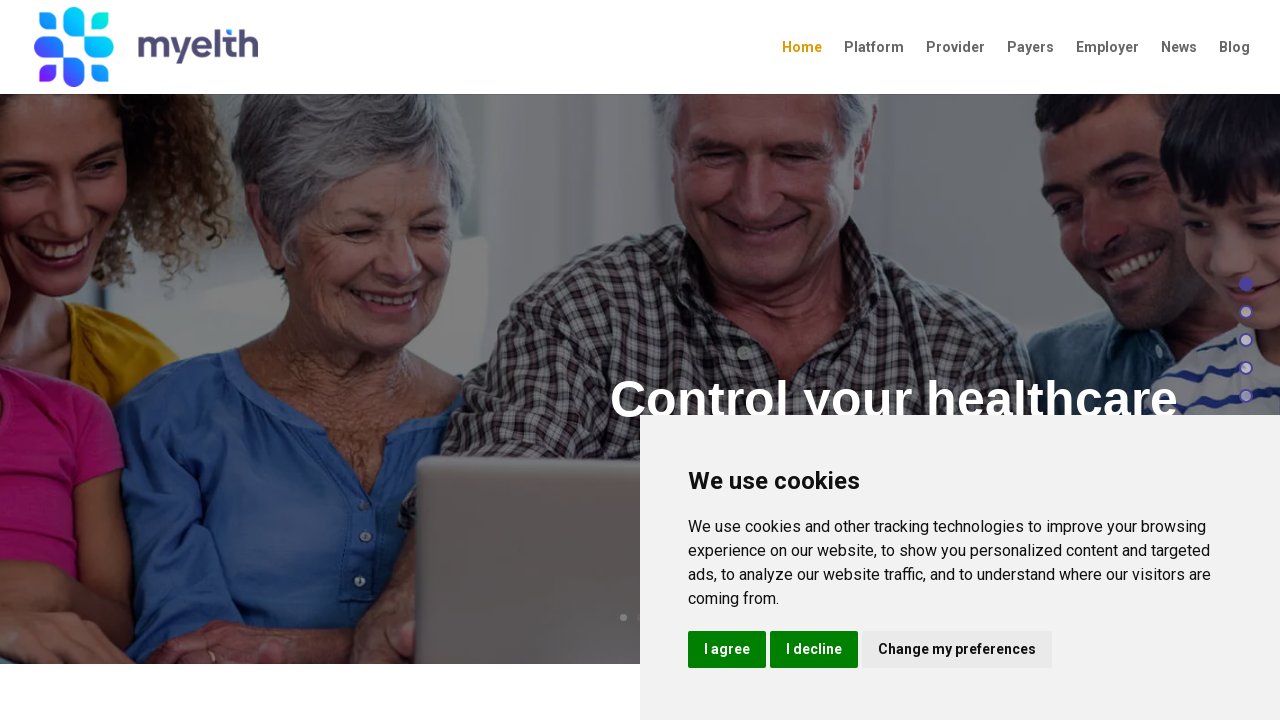

Clicked on Blog link to navigate to blog page at (1234, 67) on text=Blog
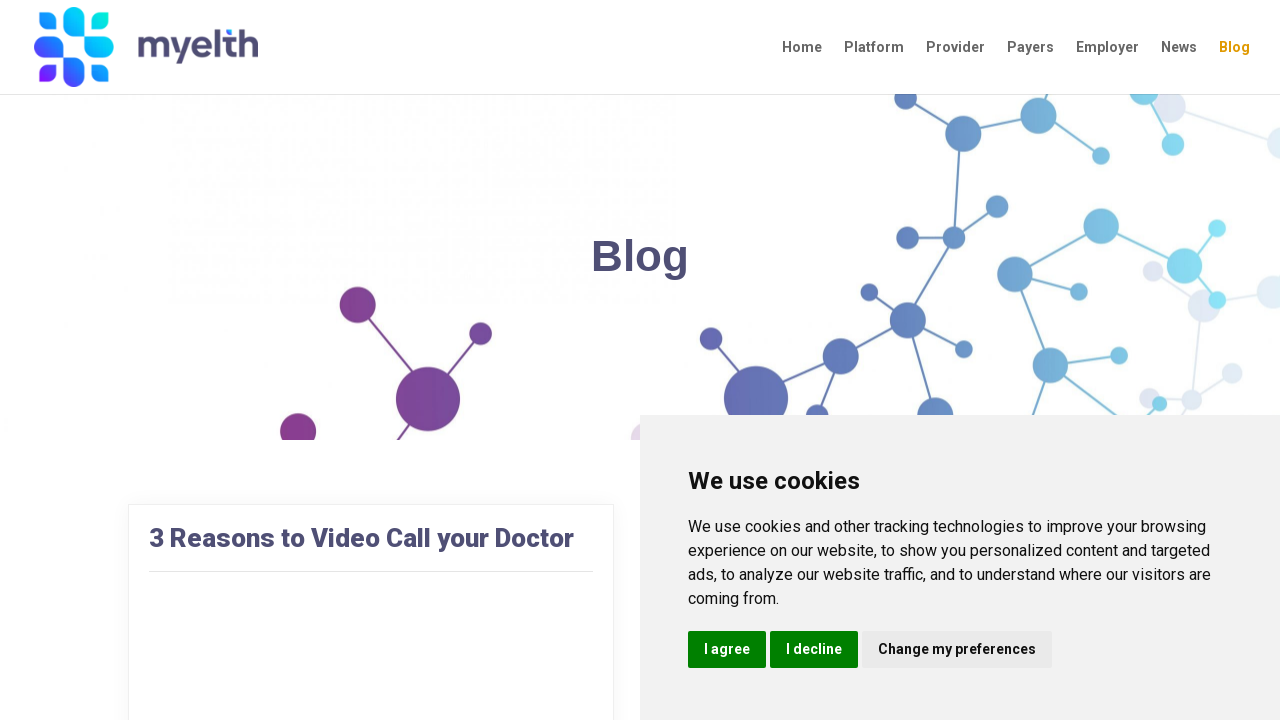

Verified that page title is 'Blog | myelth'
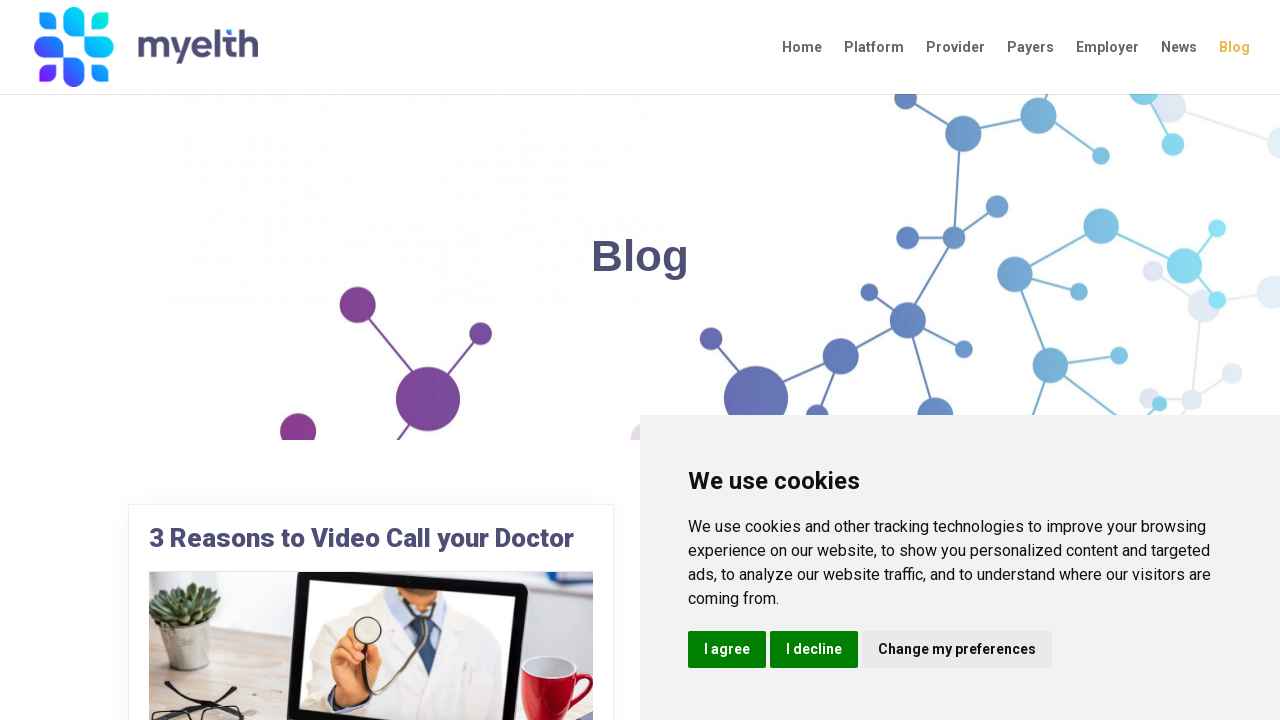

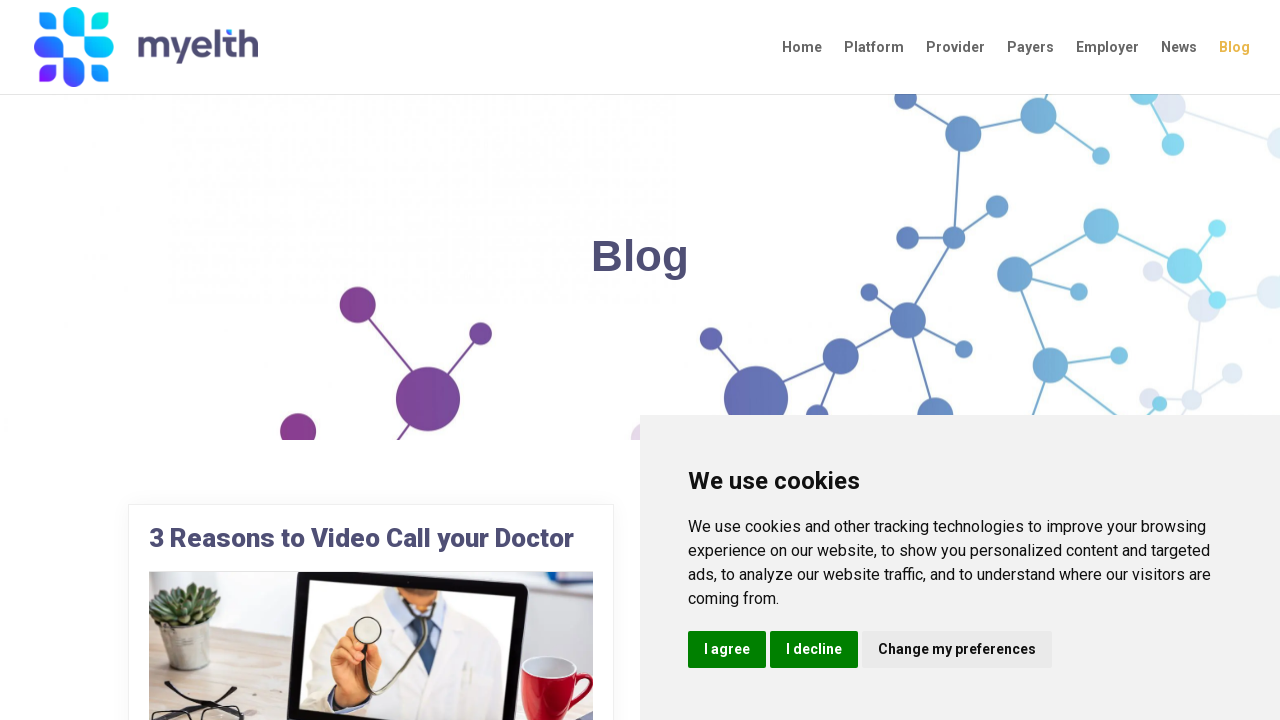